Tests the add/remove elements functionality by clicking to add an element and then clicking to delete it

Starting URL: http://the-internet.herokuapp.com/

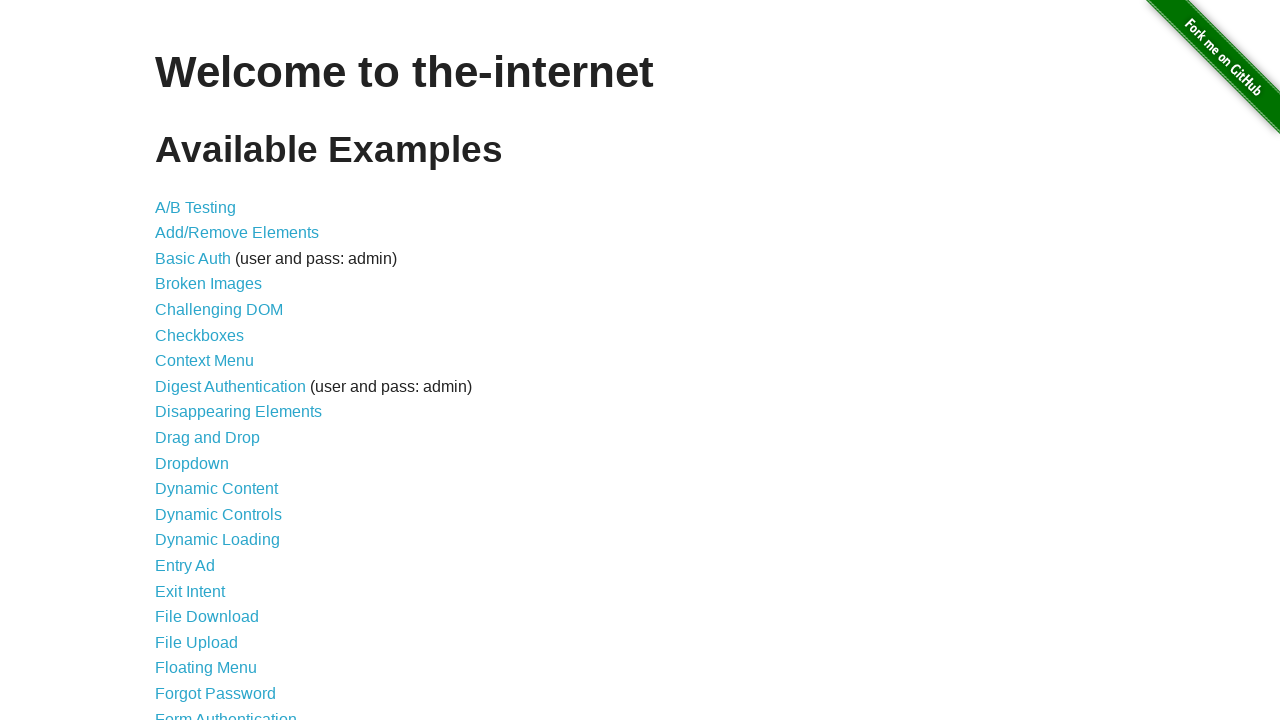

Clicked on Add/Remove Elements link at (237, 233) on text=Add/Remove Elements
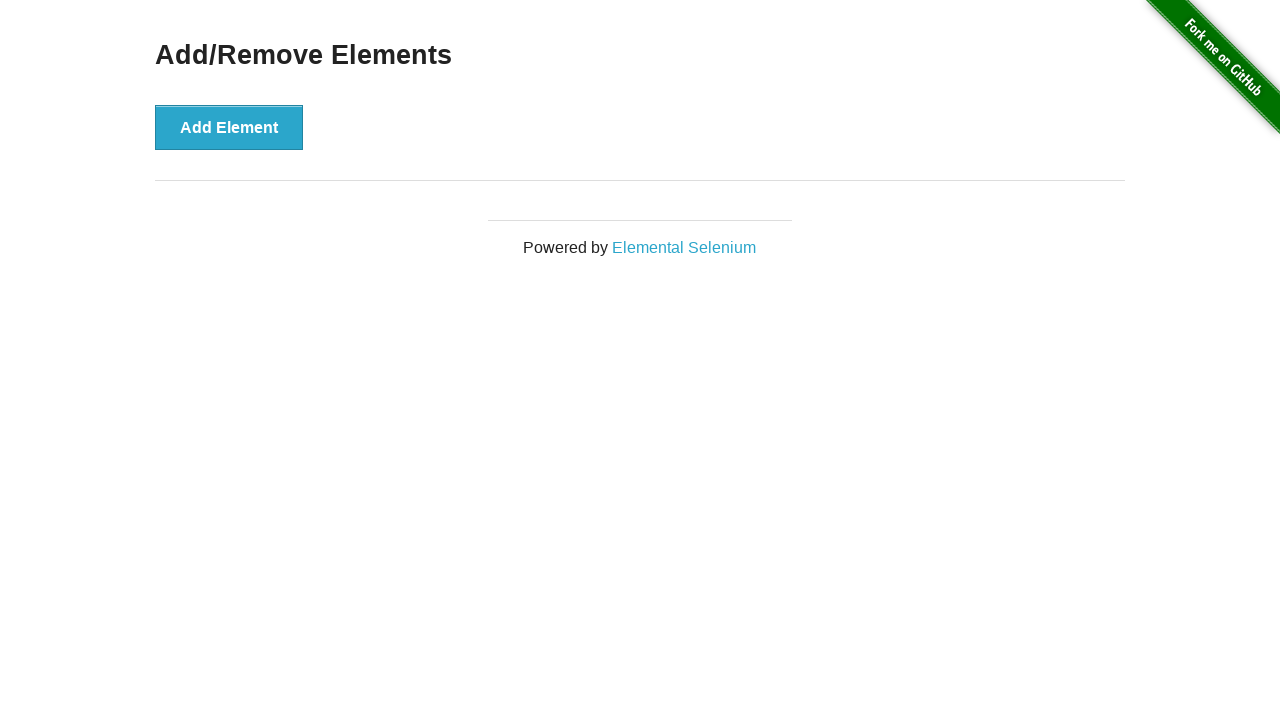

Waited for h3 heading to load
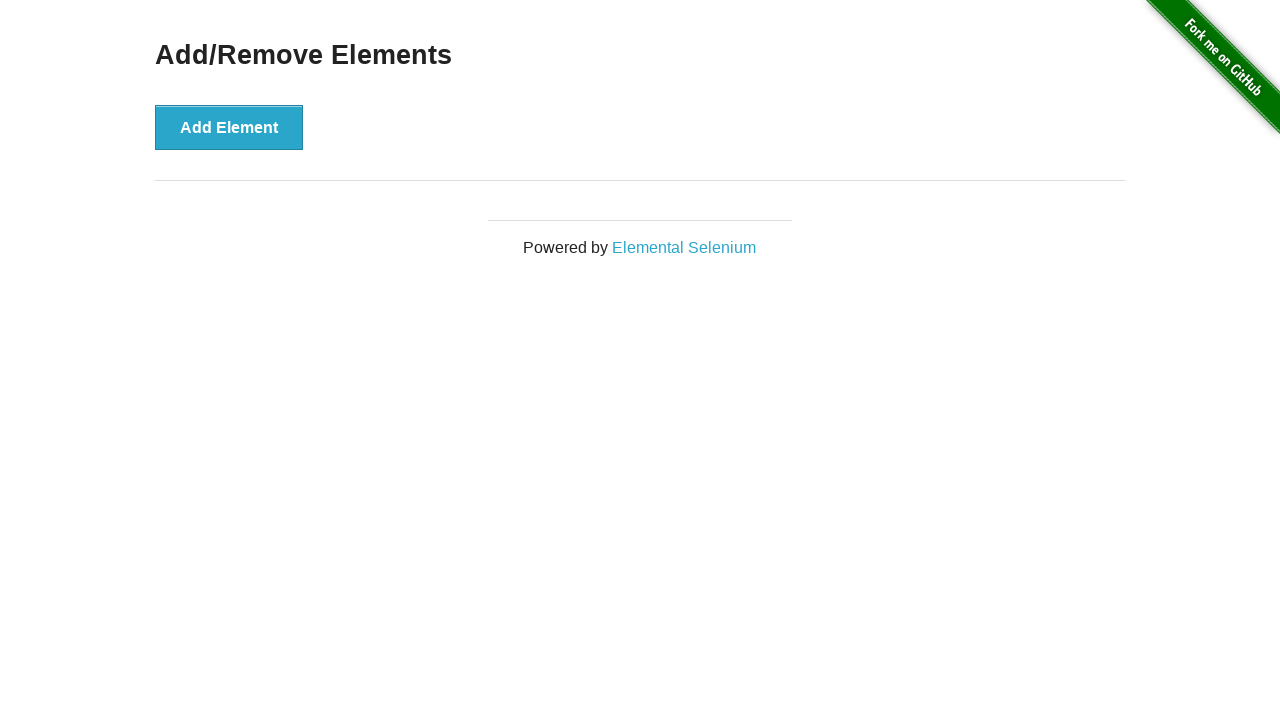

Retrieved heading text: 'Add/Remove Elements'
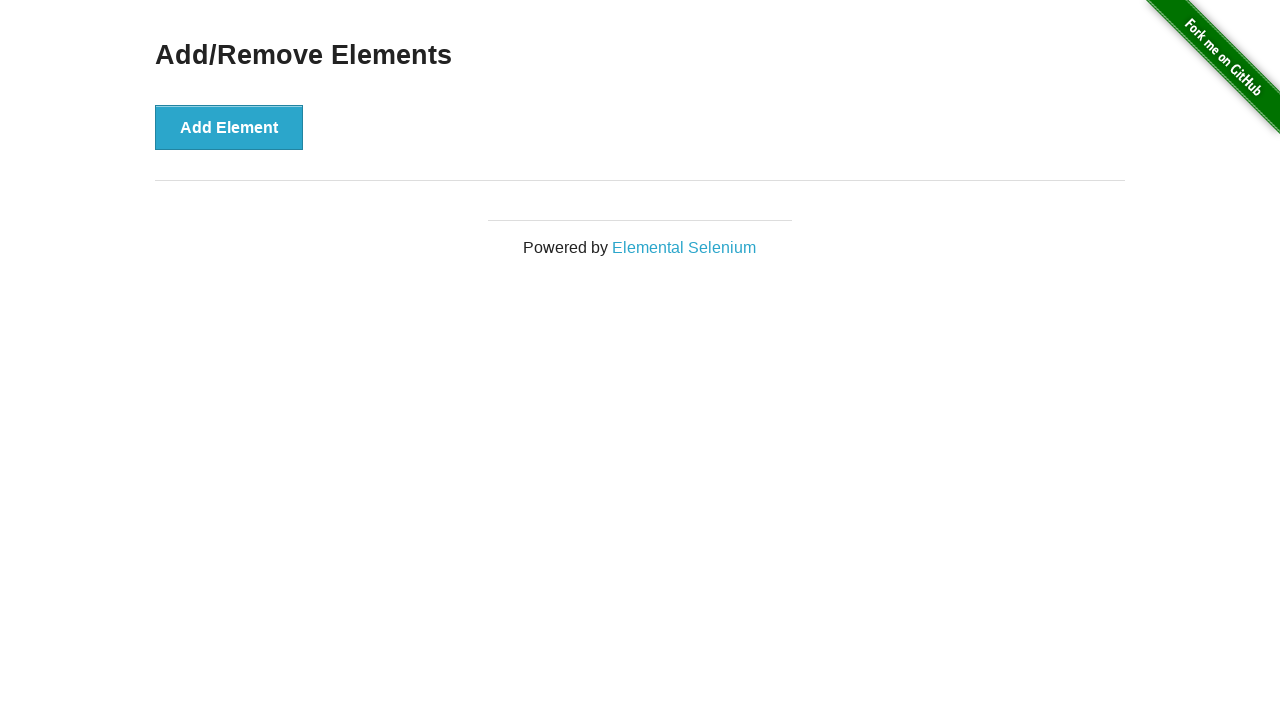

Verified heading text is 'Add/Remove Elements'
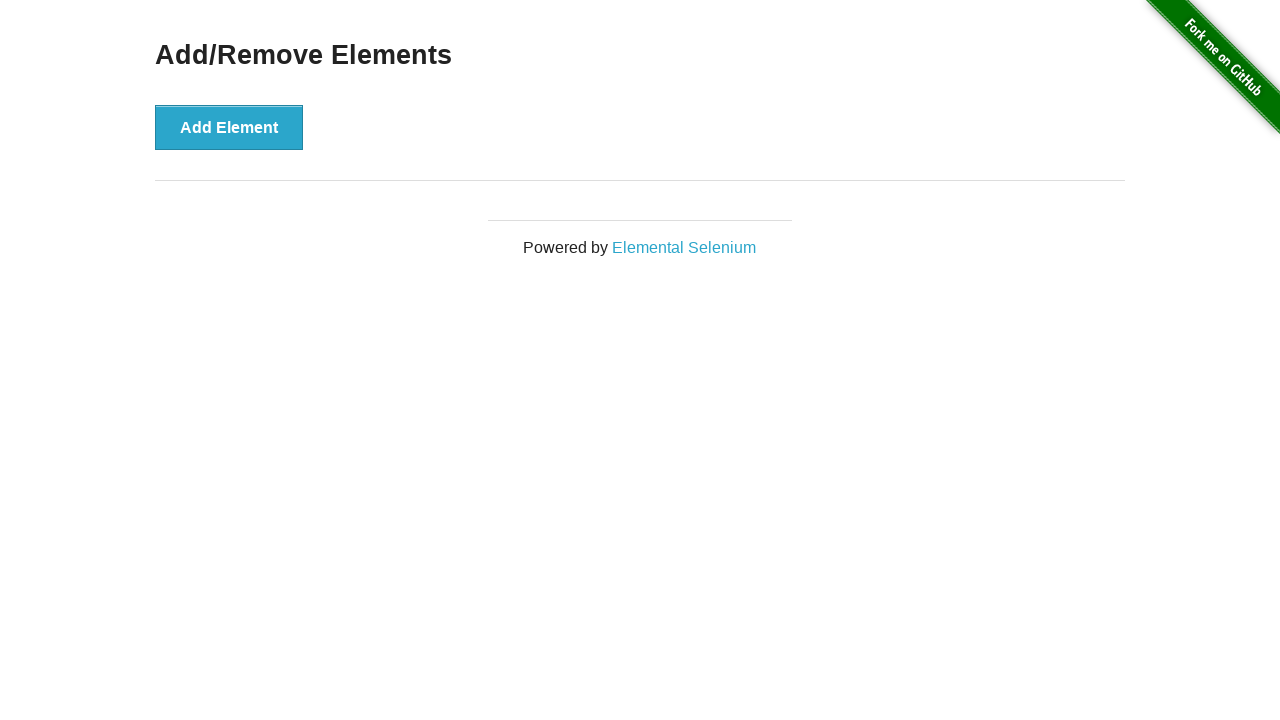

Clicked Add Element button to add a new element at (229, 127) on button:has-text('Add Element')
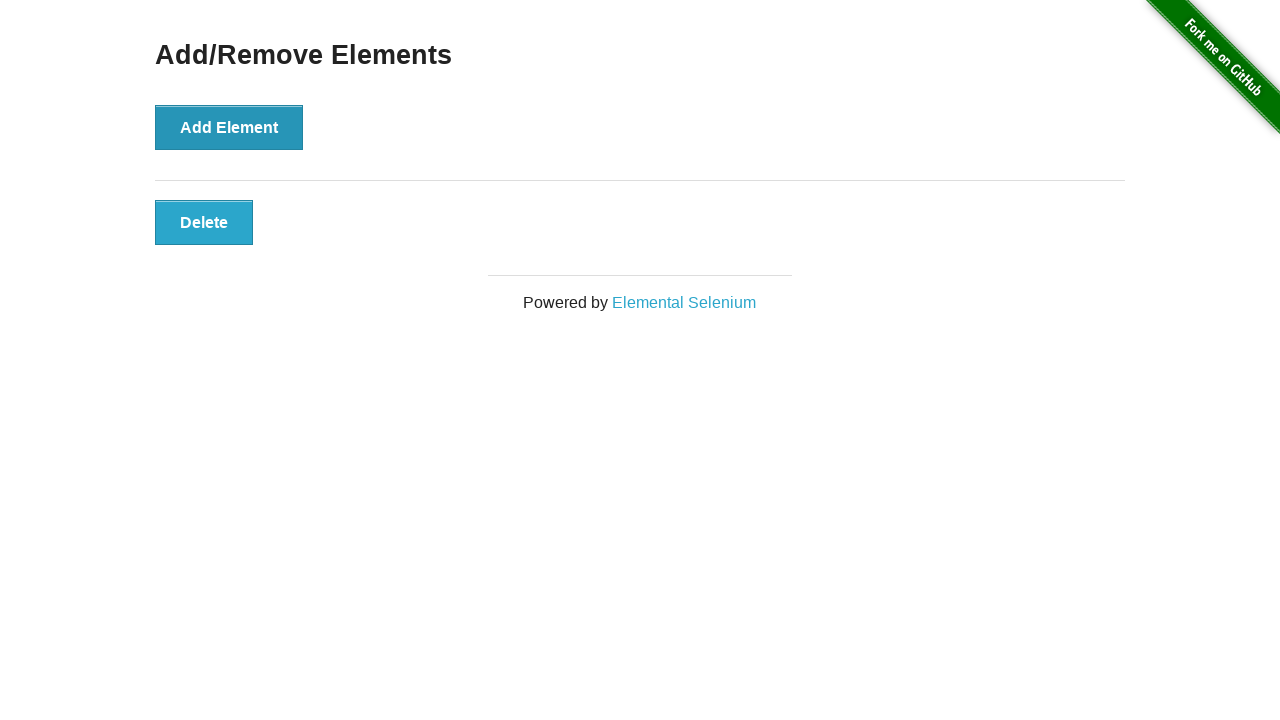

Clicked Delete button to remove the added element at (204, 222) on #elements button
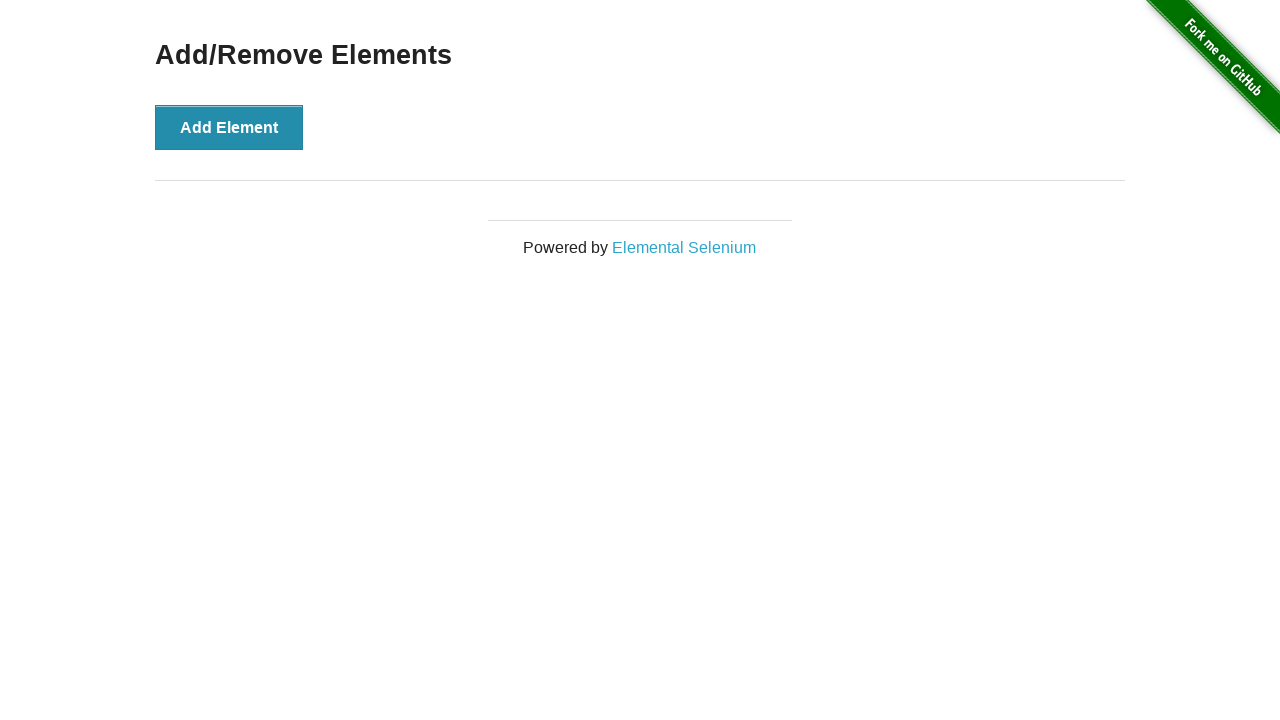

Waited 2 seconds to observe the result
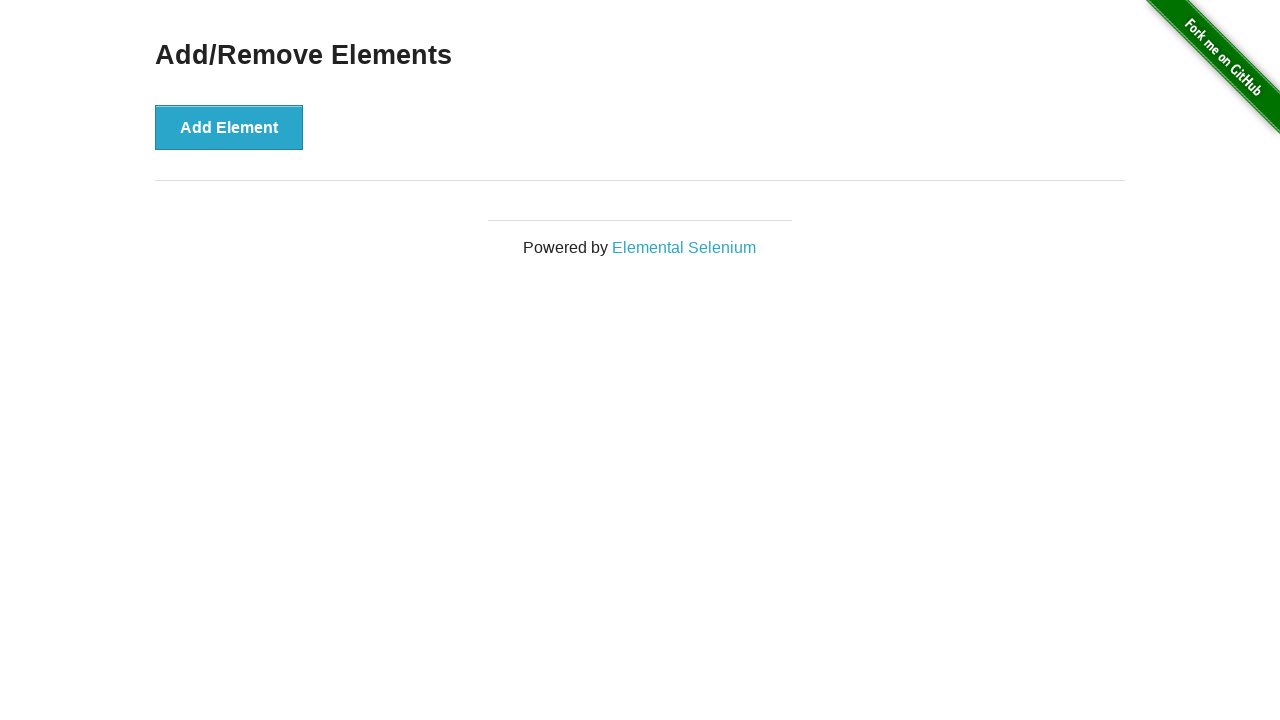

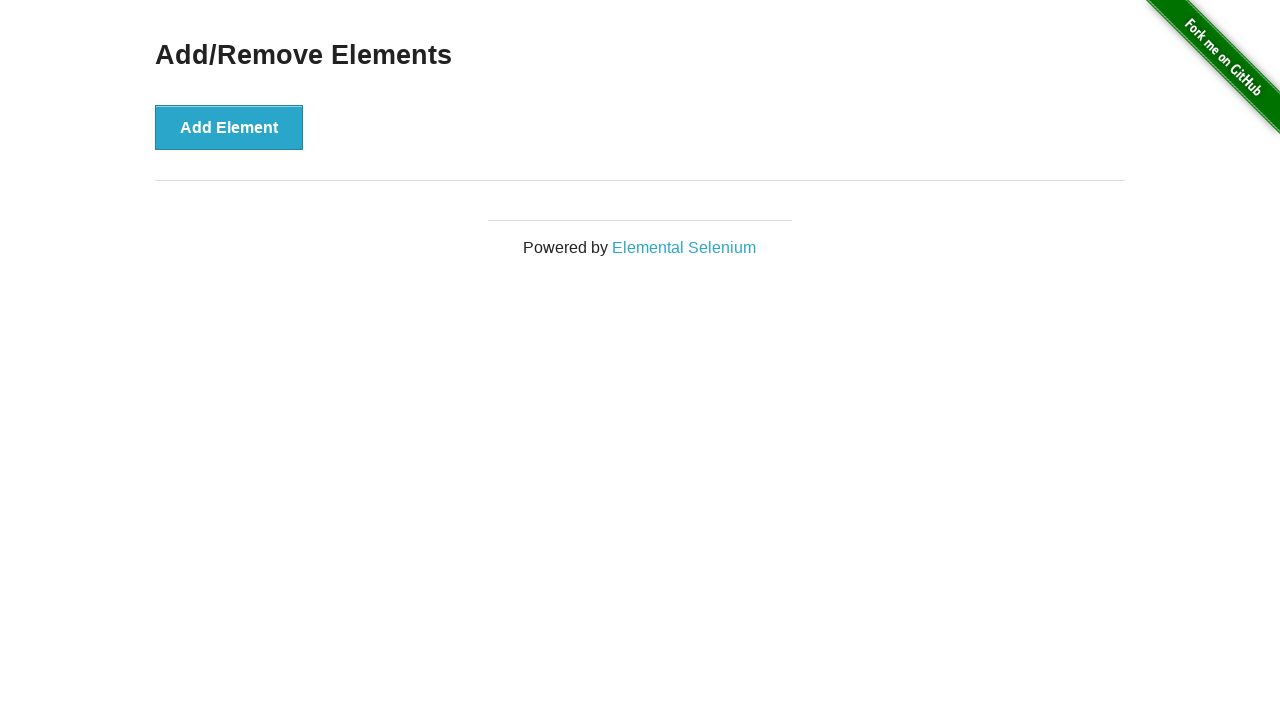